Tests that a todo item is removed when edited to an empty string

Starting URL: https://demo.playwright.dev/todomvc

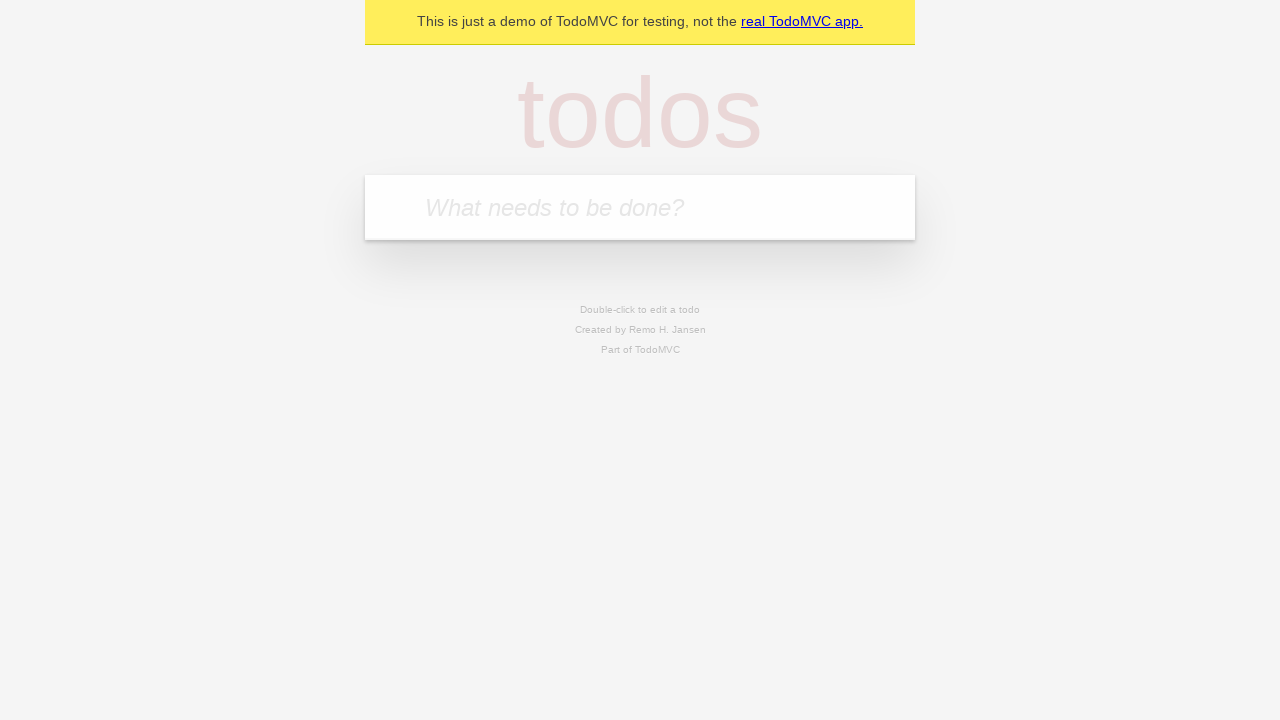

Filled todo input with 'buy some cheese' on internal:attr=[placeholder="What needs to be done?"i]
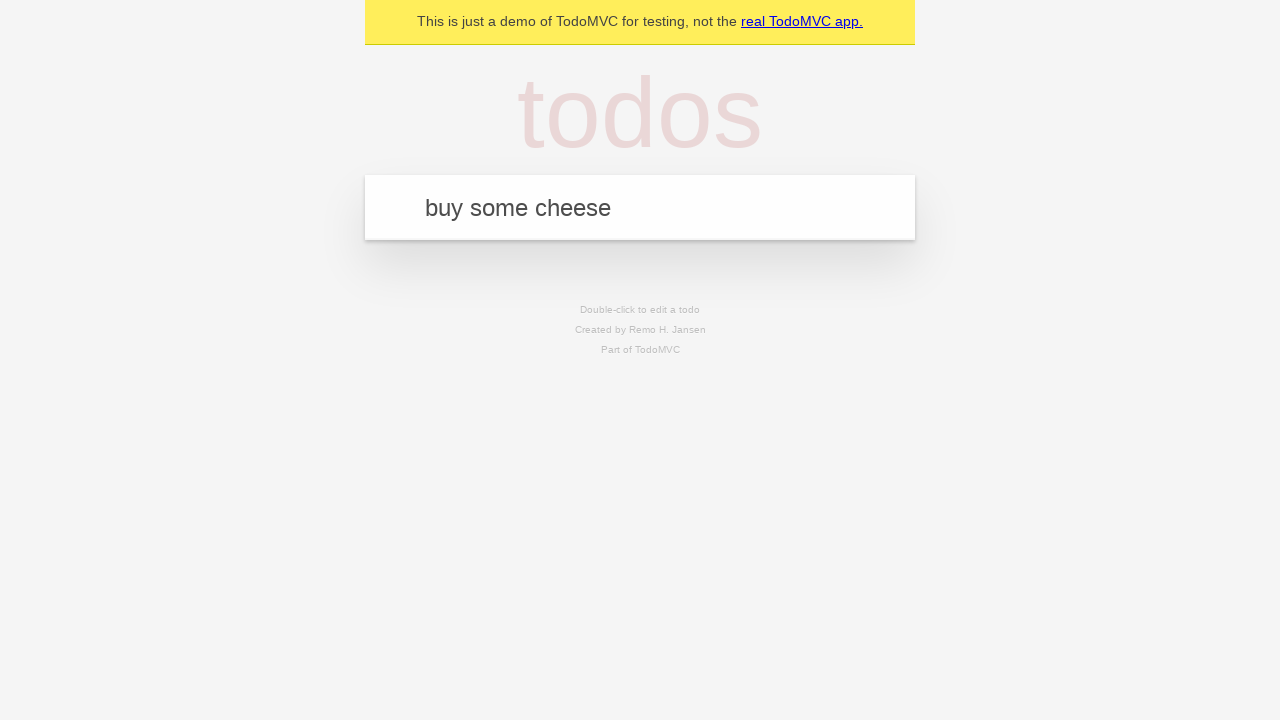

Pressed Enter to add first todo item on internal:attr=[placeholder="What needs to be done?"i]
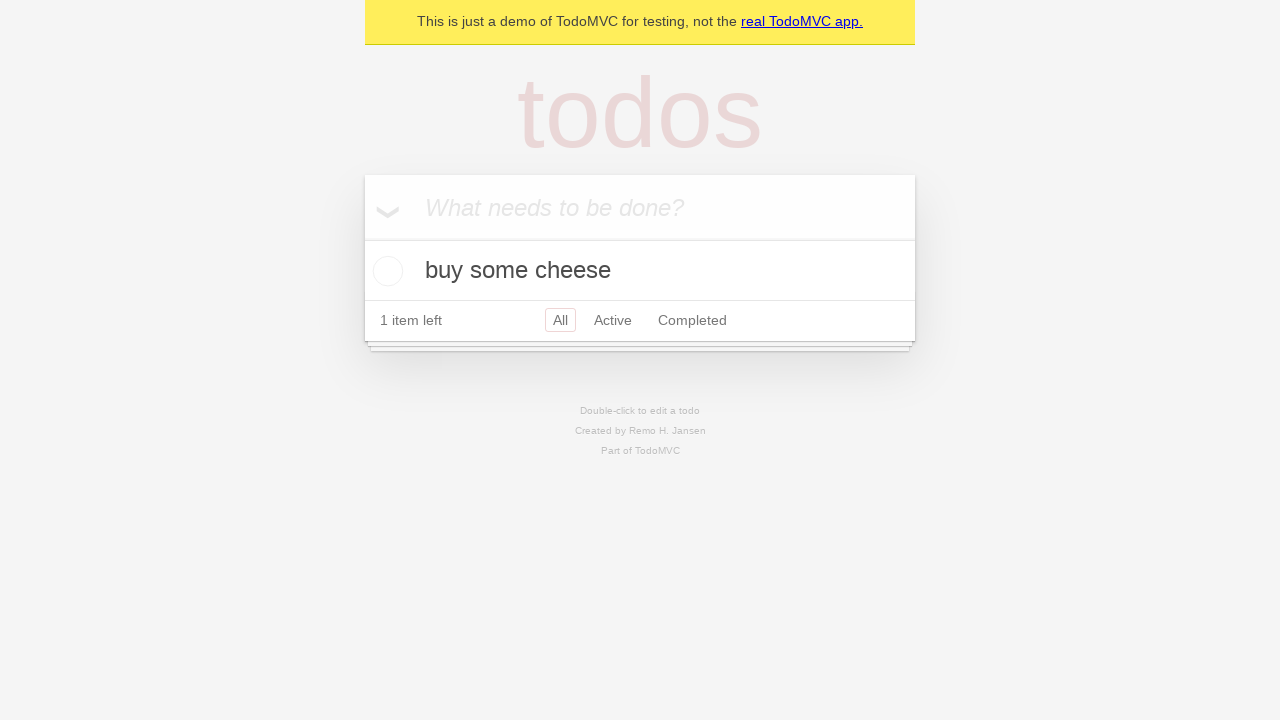

Filled todo input with 'feed the cat' on internal:attr=[placeholder="What needs to be done?"i]
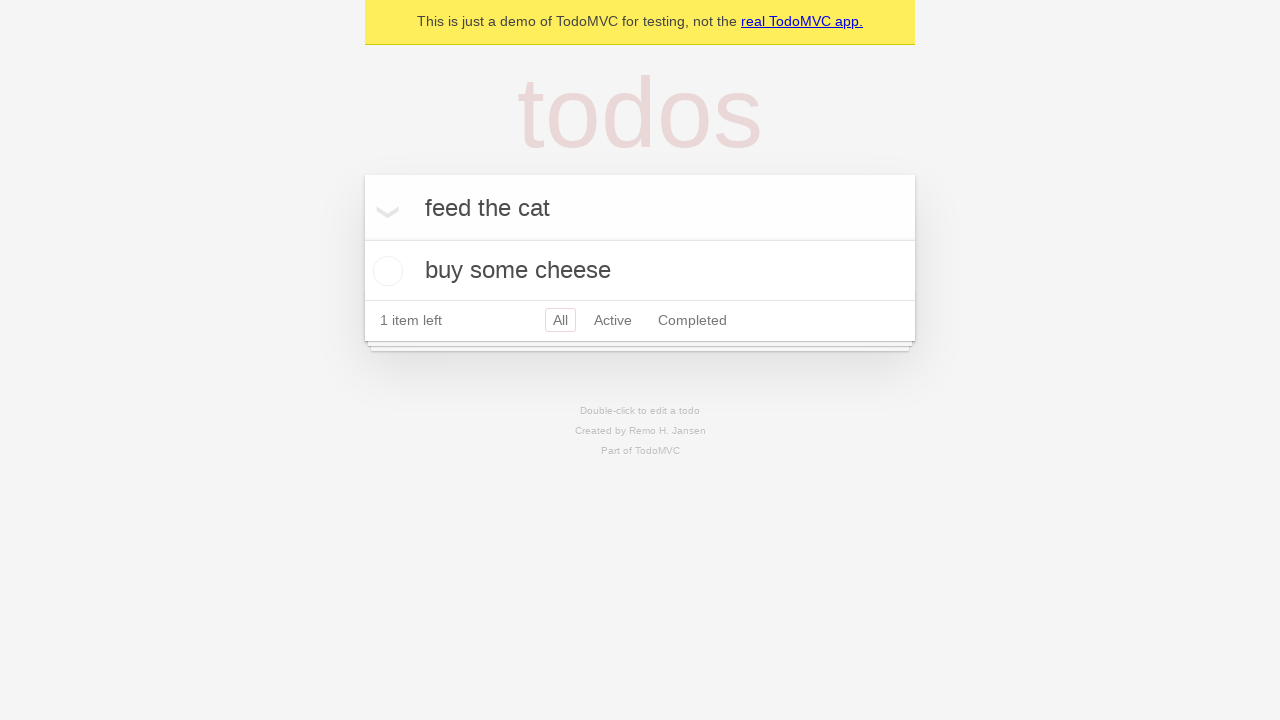

Pressed Enter to add second todo item on internal:attr=[placeholder="What needs to be done?"i]
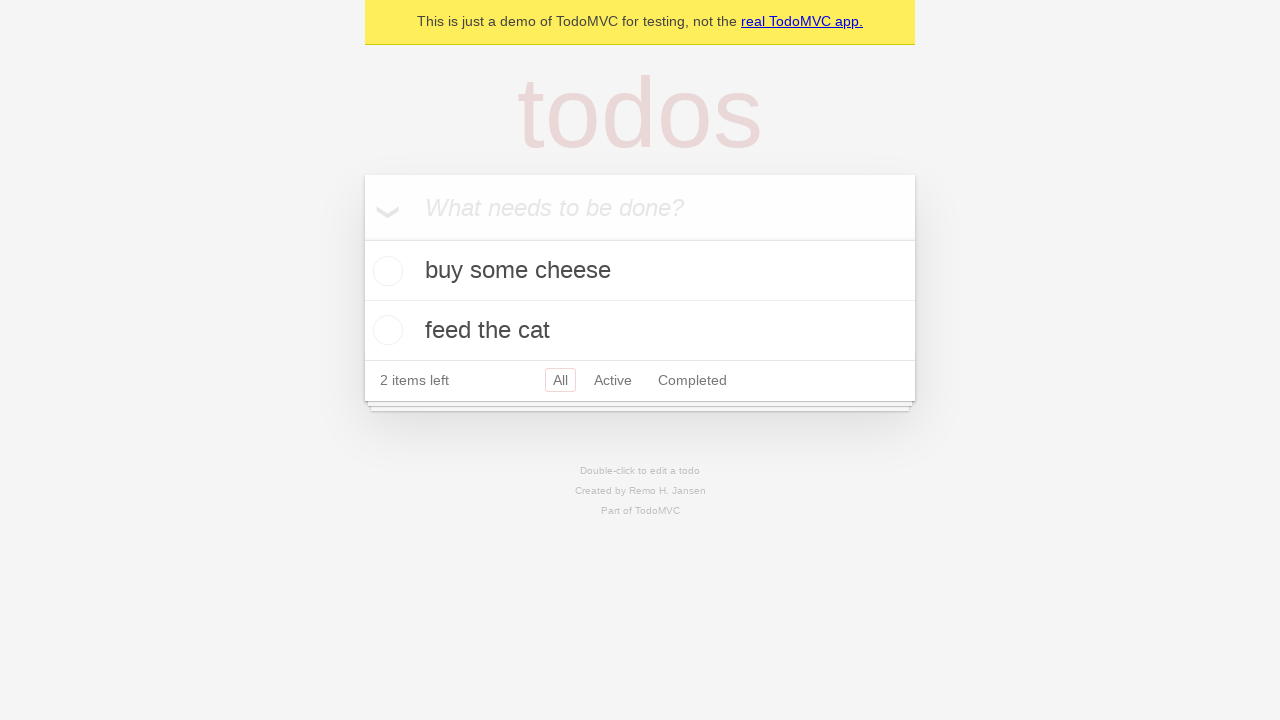

Filled todo input with 'book a doctors appointment' on internal:attr=[placeholder="What needs to be done?"i]
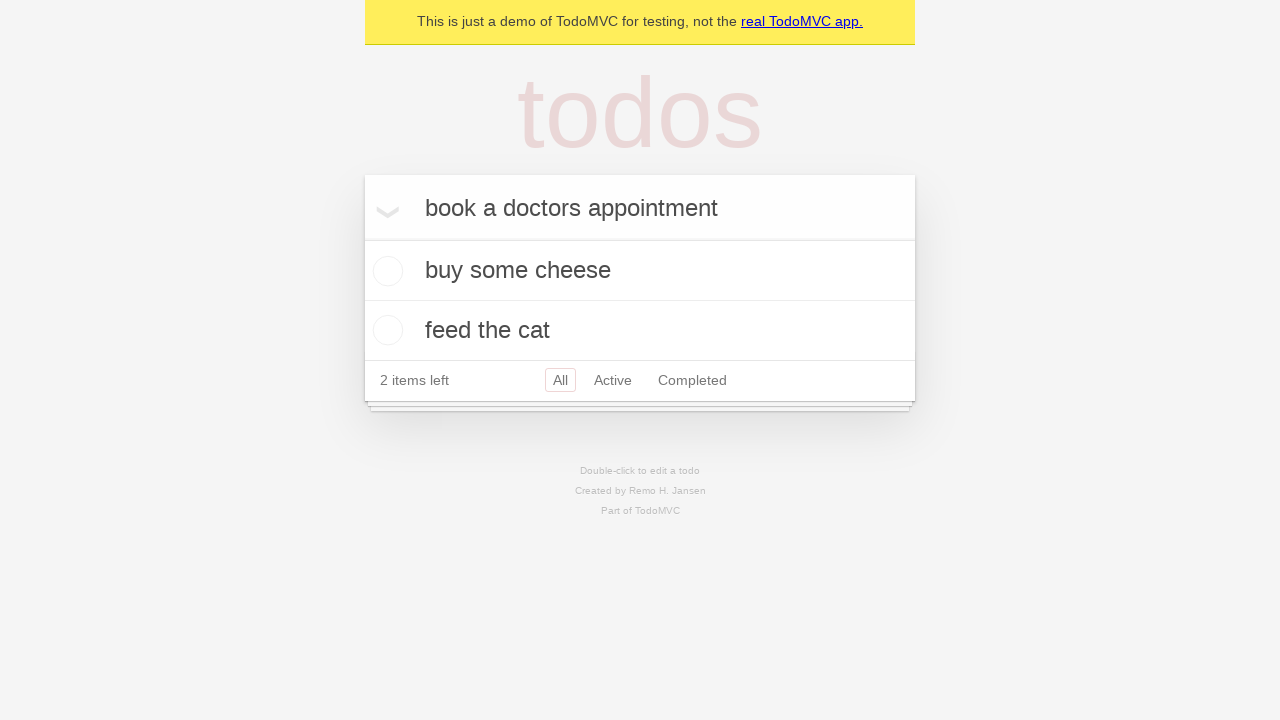

Pressed Enter to add third todo item on internal:attr=[placeholder="What needs to be done?"i]
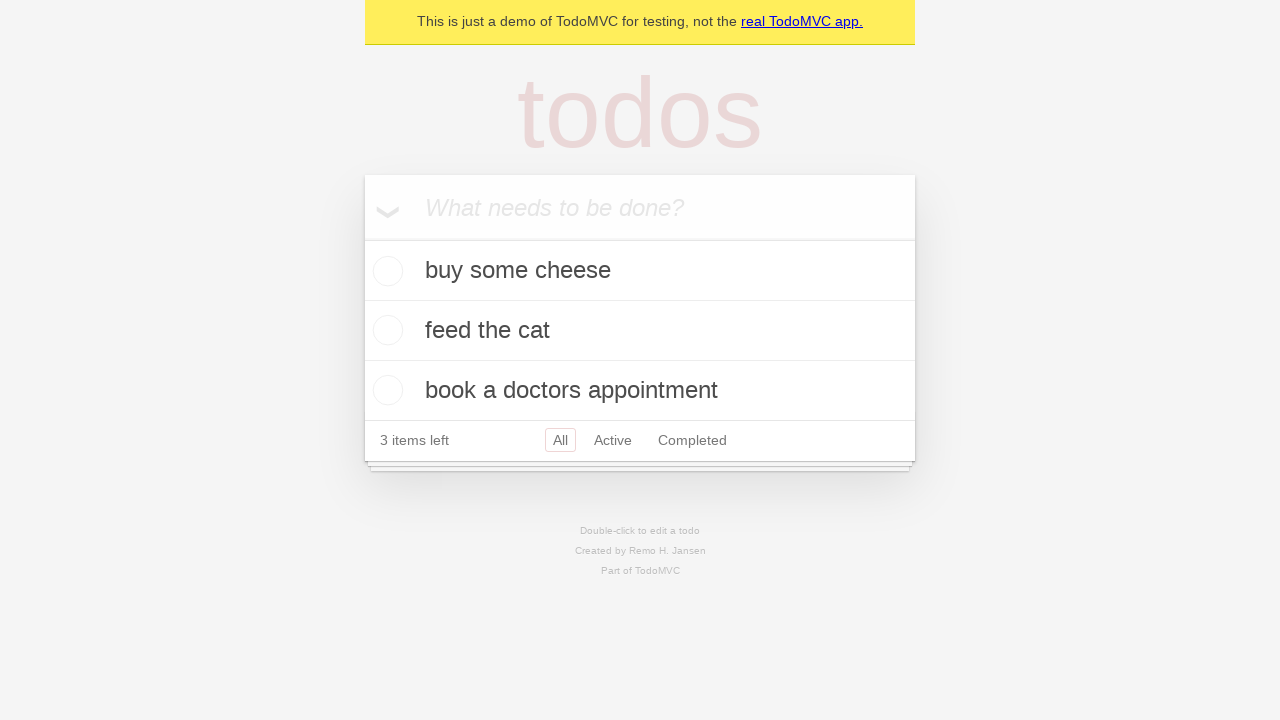

Waited for all three todo items to load
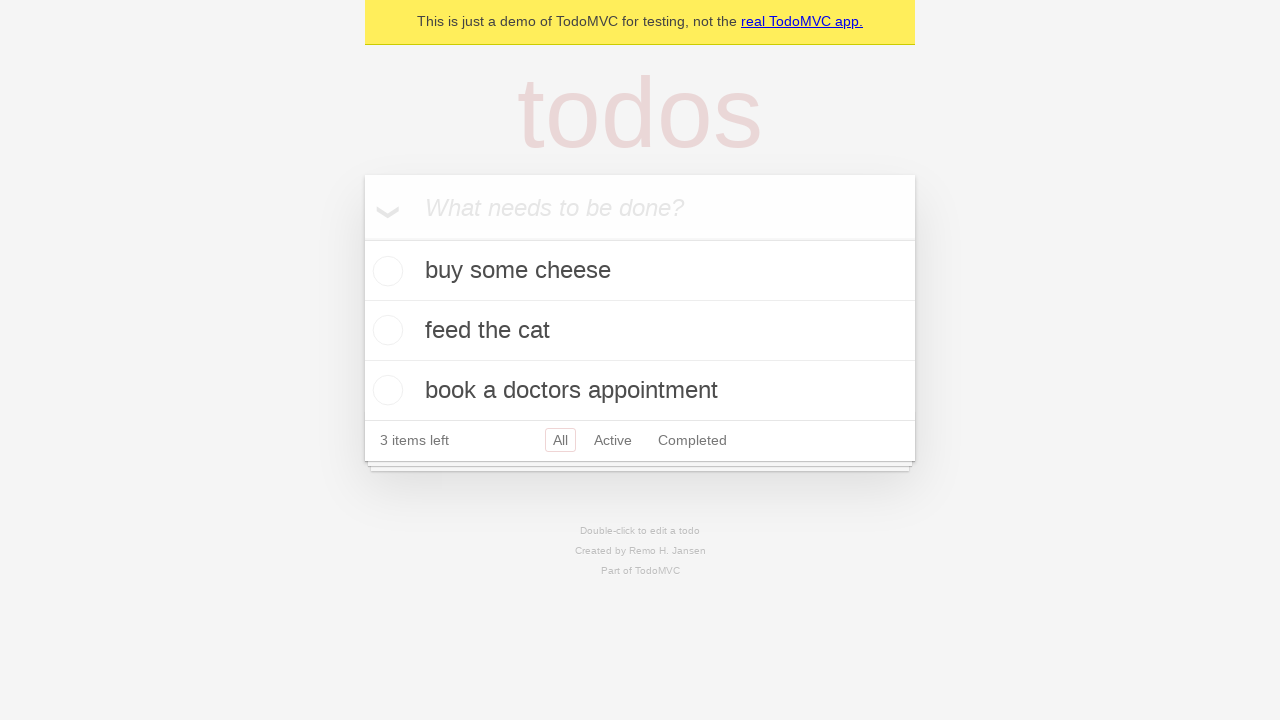

Double-clicked second todo item to enter edit mode at (640, 331) on [data-testid='todo-item'] >> nth=1
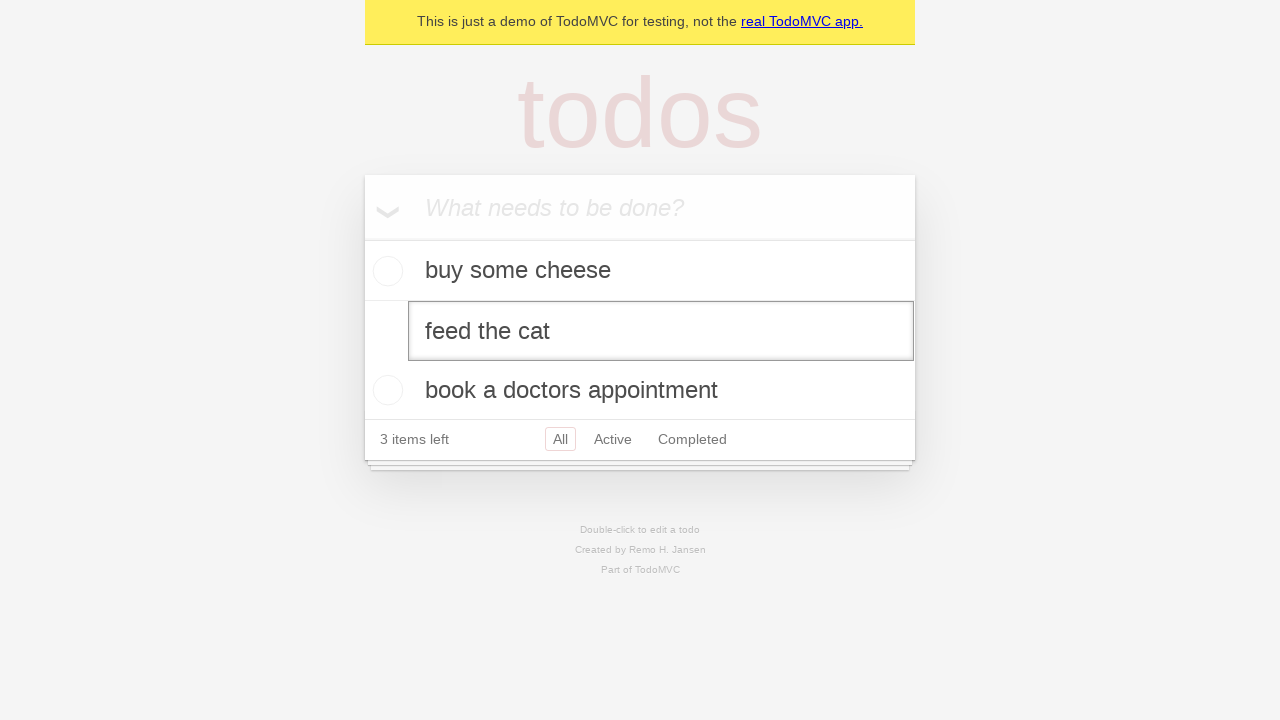

Cleared text in edit field of second todo item on [data-testid='todo-item'] >> nth=1 >> internal:role=textbox[name="Edit"i]
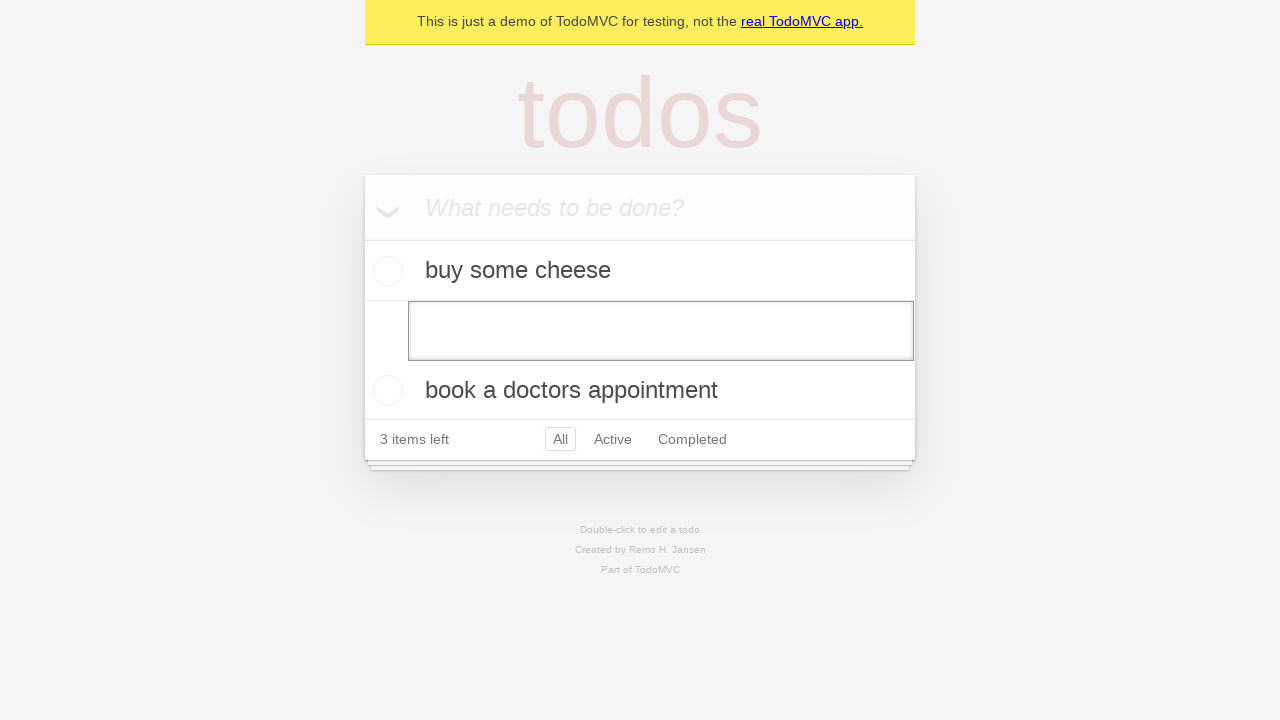

Pressed Enter to confirm deletion of todo item with empty text on [data-testid='todo-item'] >> nth=1 >> internal:role=textbox[name="Edit"i]
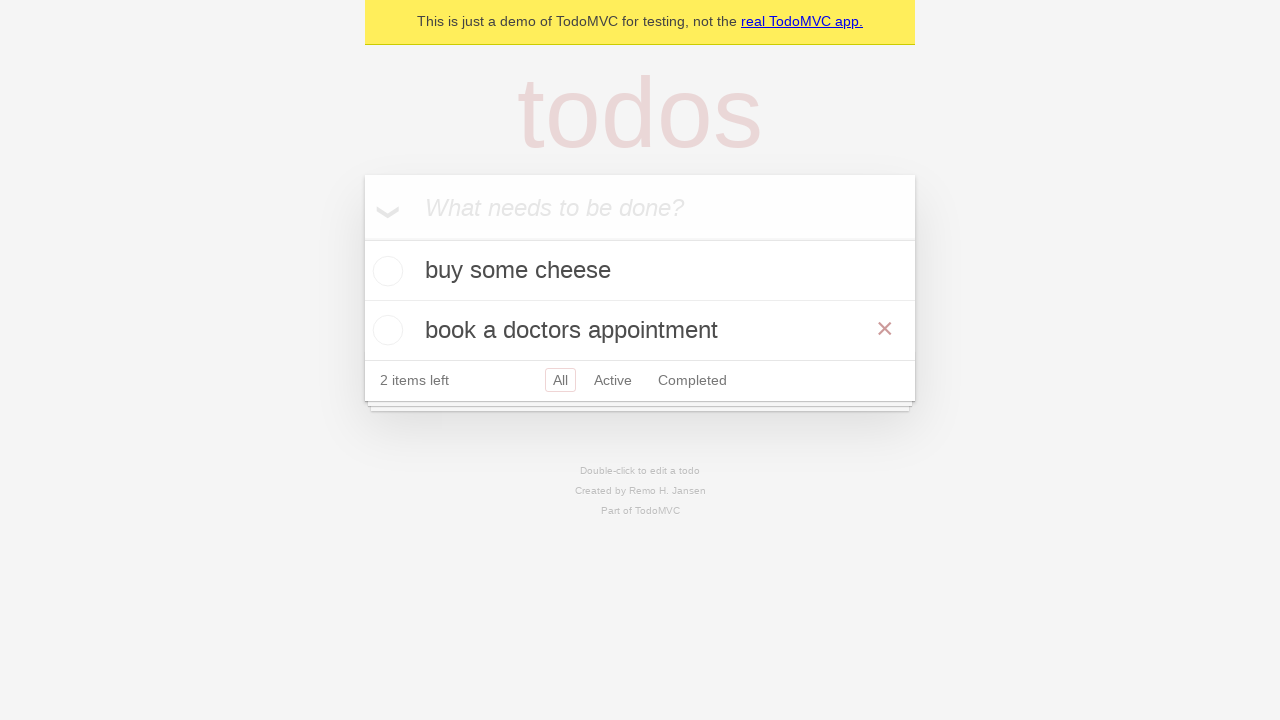

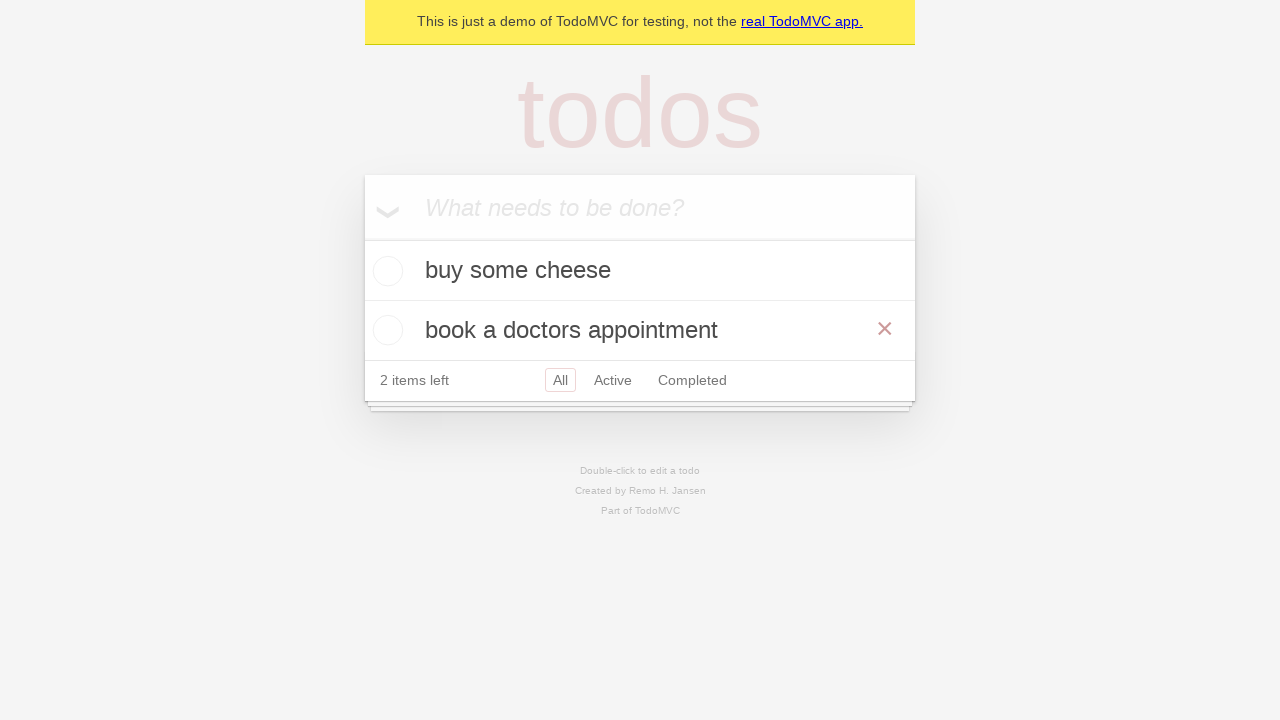